Tests copy and paste functionality on a registration form by entering a first name, selecting all text, copying it, and pasting it into the last name field

Starting URL: https://grotechminds.com/registration/

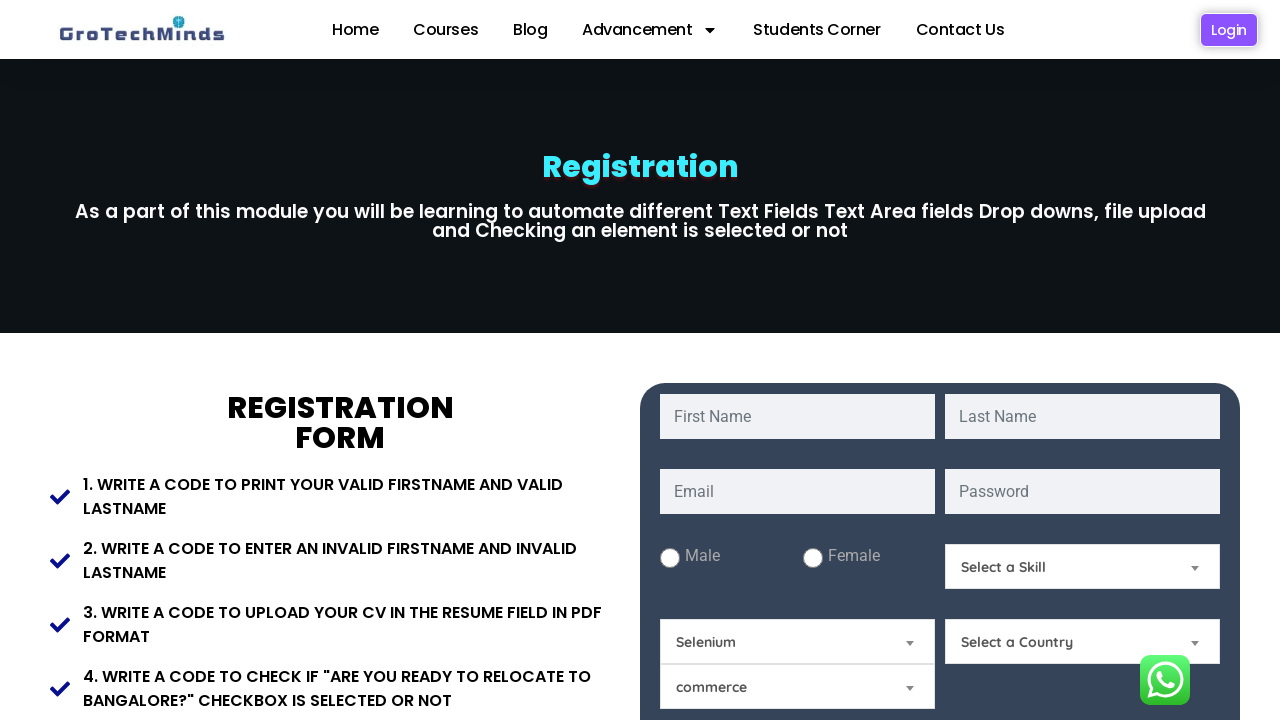

Filled first name field with 'Teena' on input[name='fname']
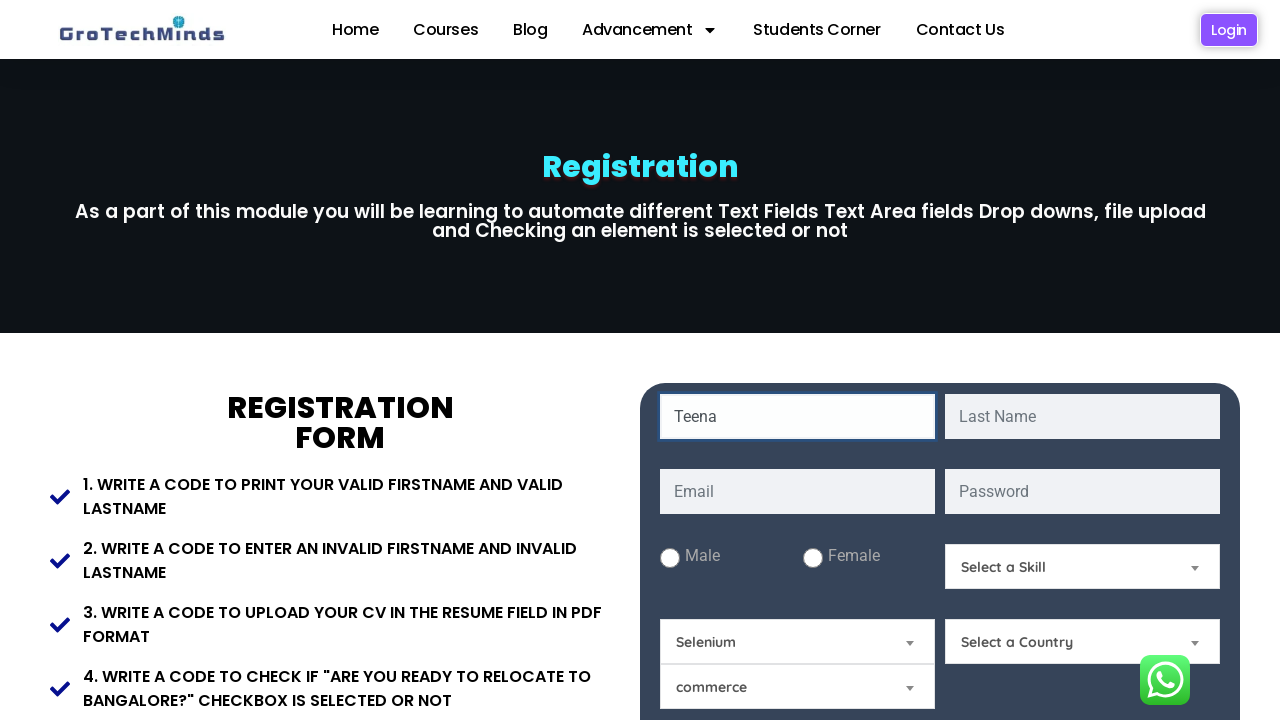

Selected all text in first name field using Ctrl+A on input[name='fname']
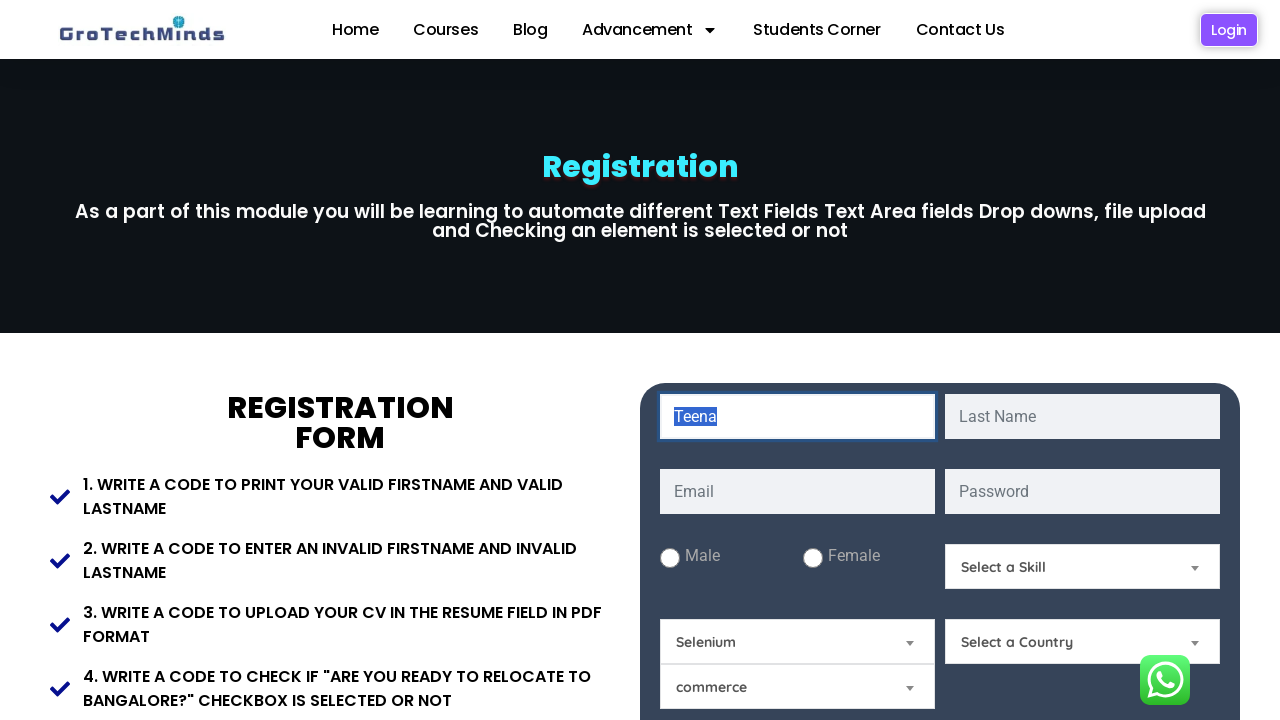

Copied selected text from first name field using Ctrl+C on input[name='fname']
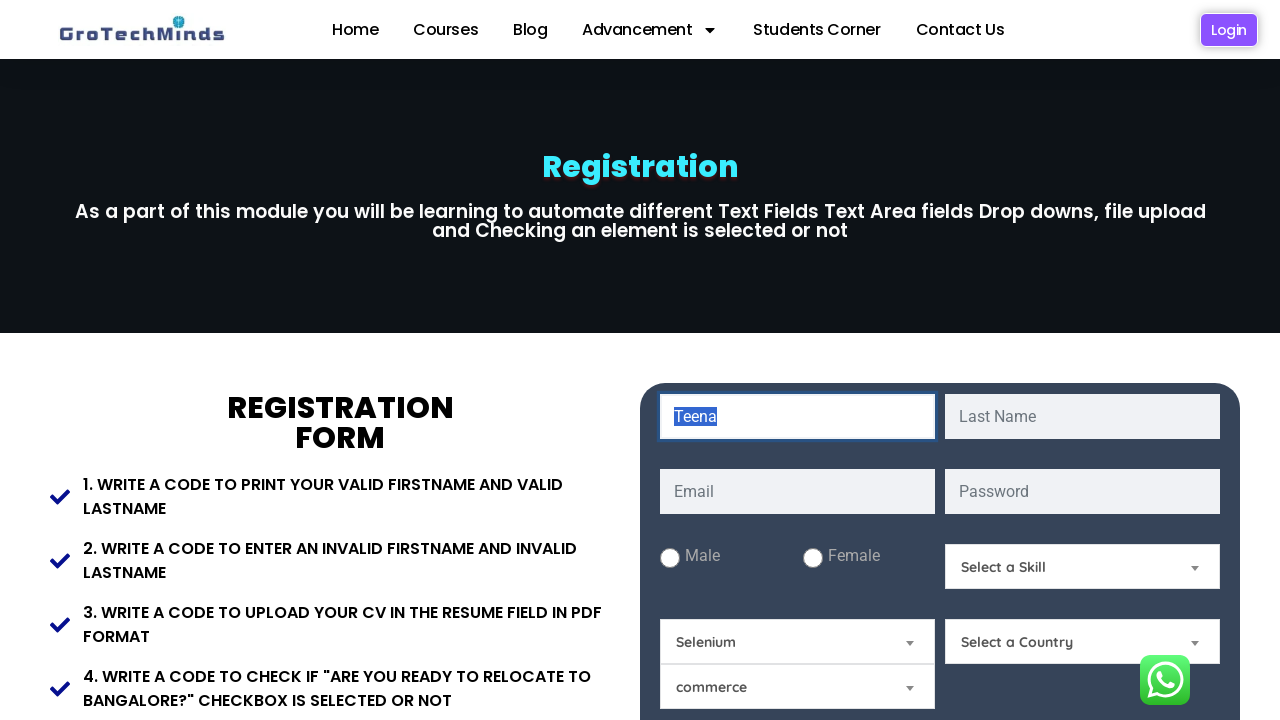

Pasted copied text into last name field using Ctrl+V on input[name='lname']
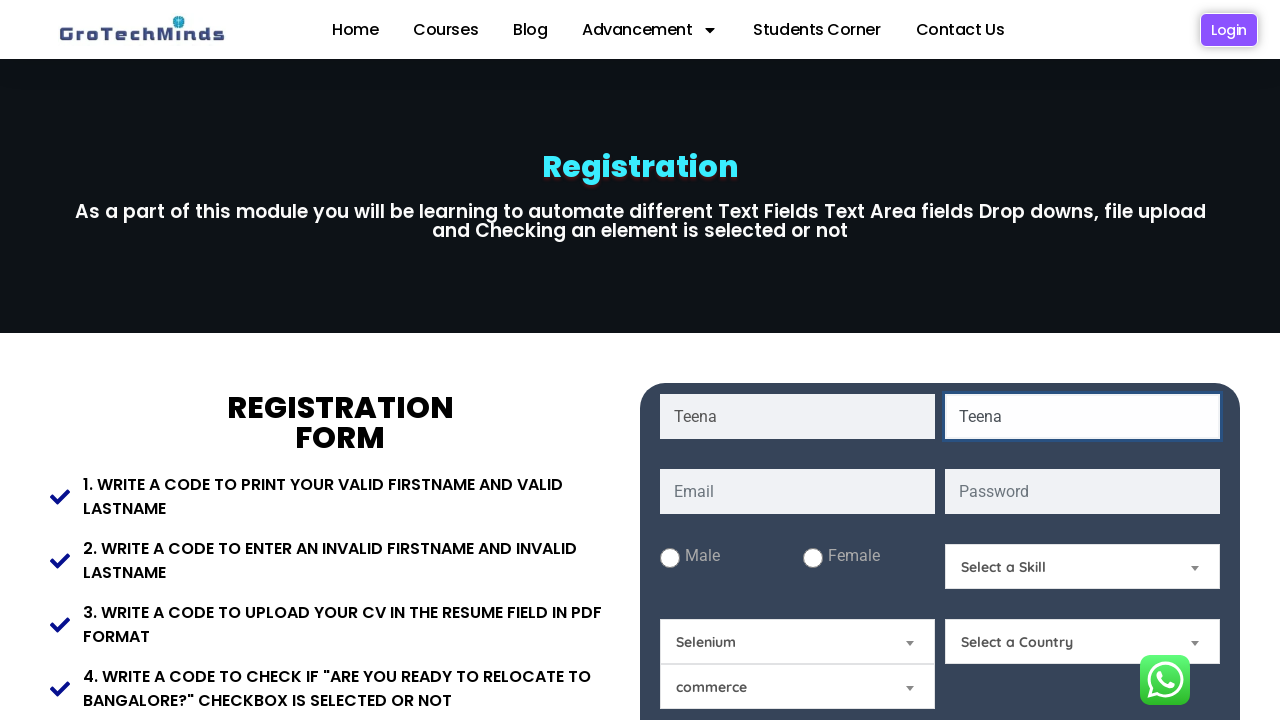

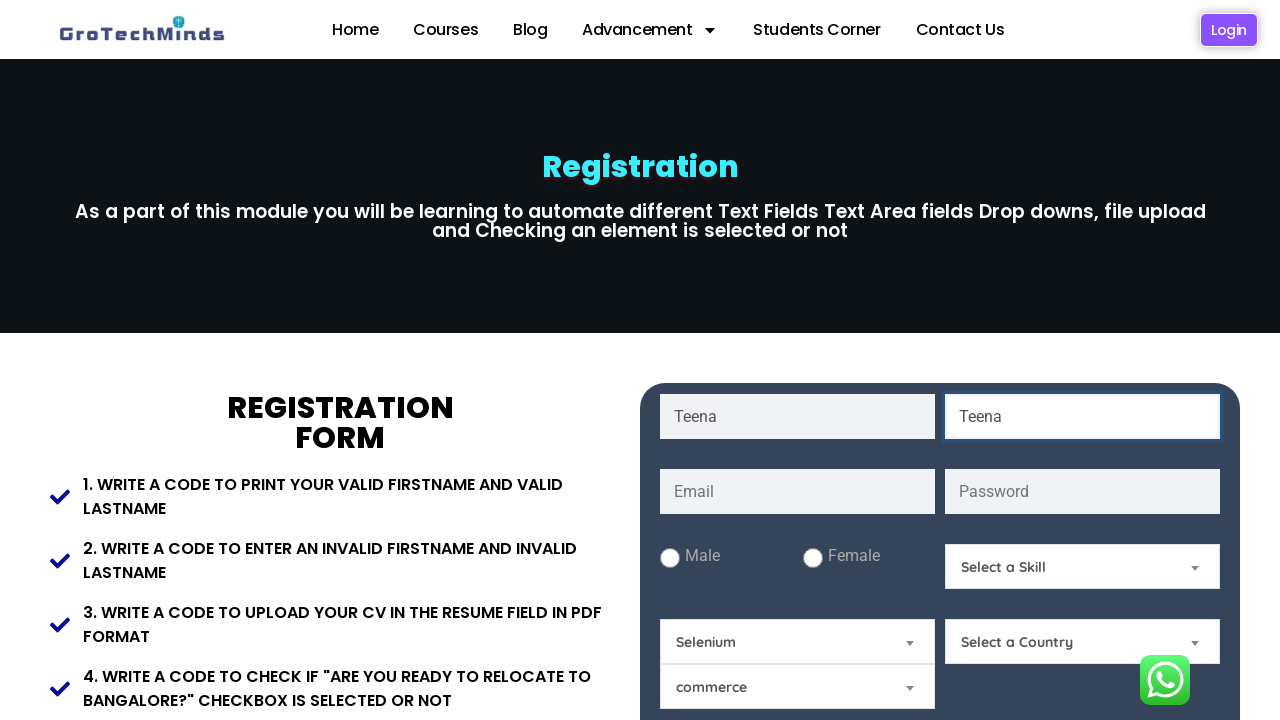